Tests the search functionality on an OpenCart store by searching for "Macbook" and verifying the search results page header.

Starting URL: https://naveenautomationlabs.com/opencart/

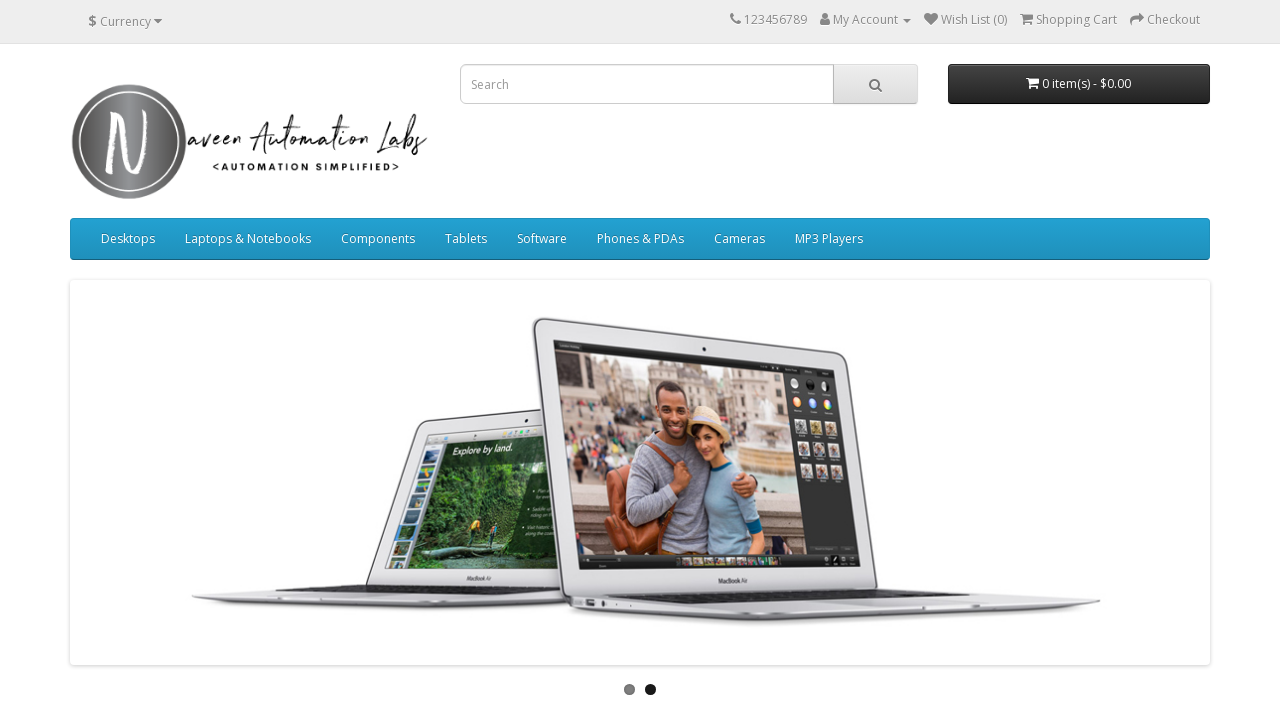

Filled search box with 'Macbook' on input[name='search']
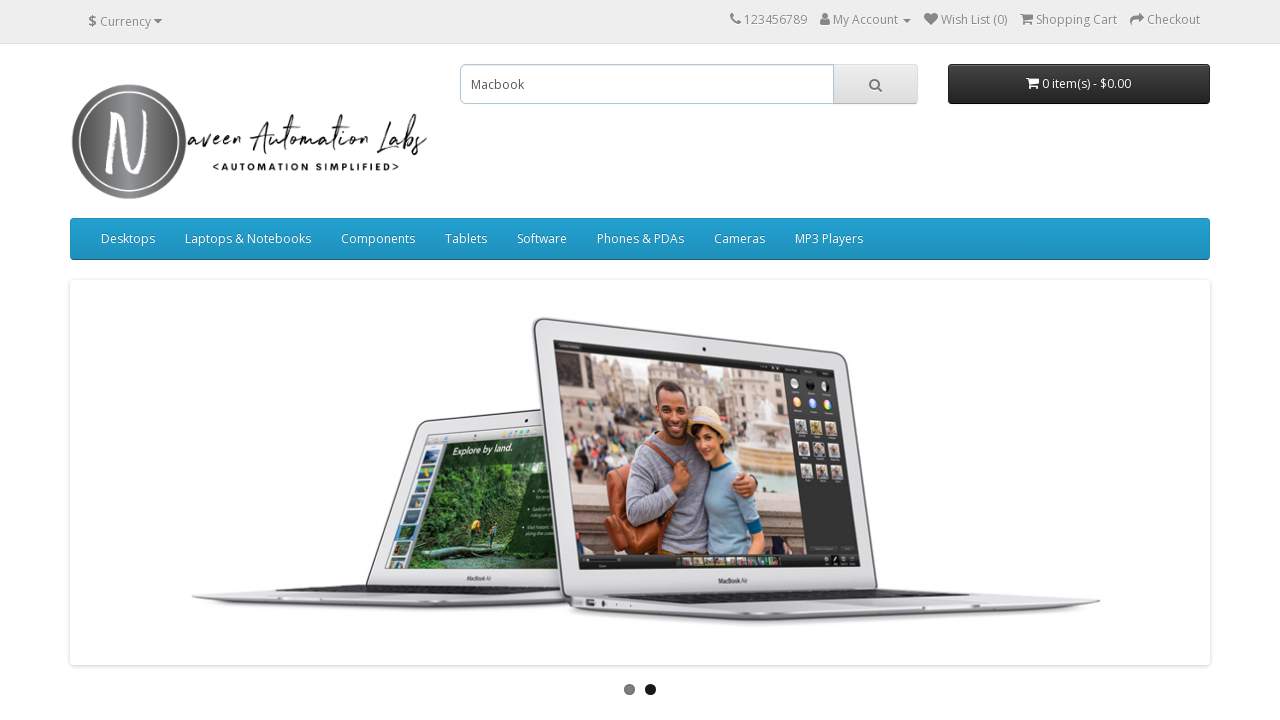

Clicked search button to submit search query at (875, 84) on button.btn-default[type='button']
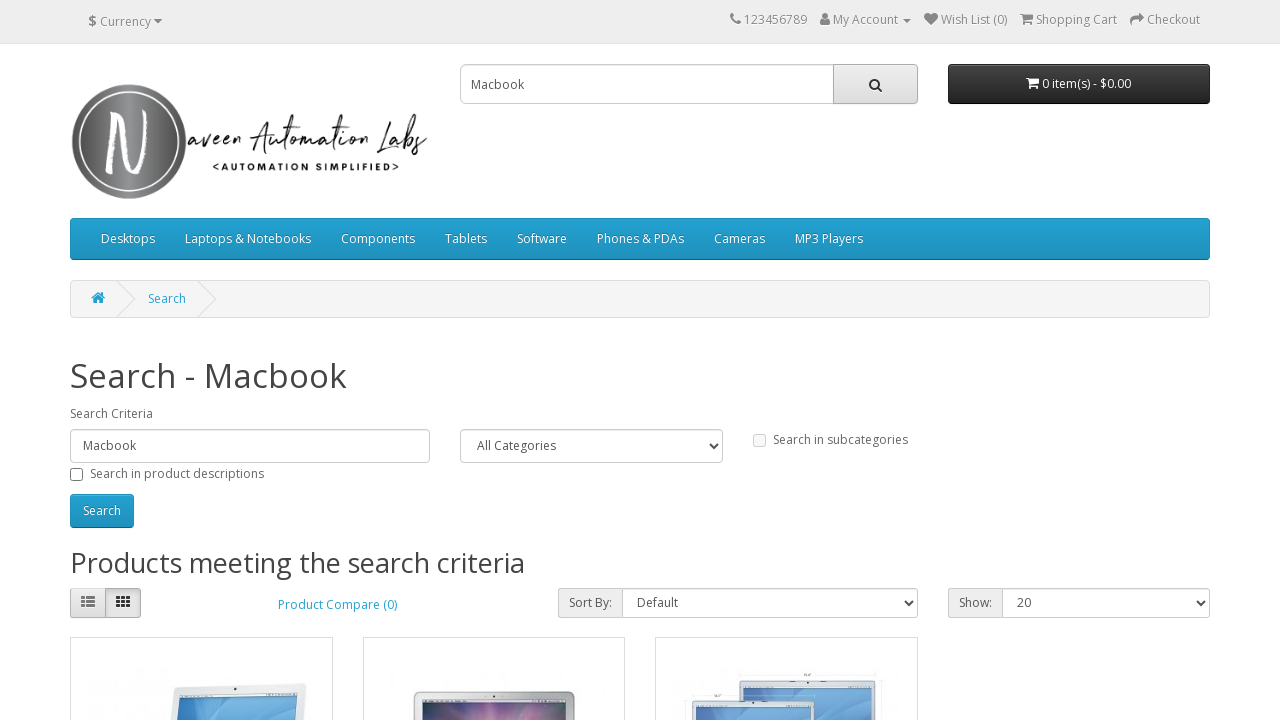

Search results page loaded with header visible
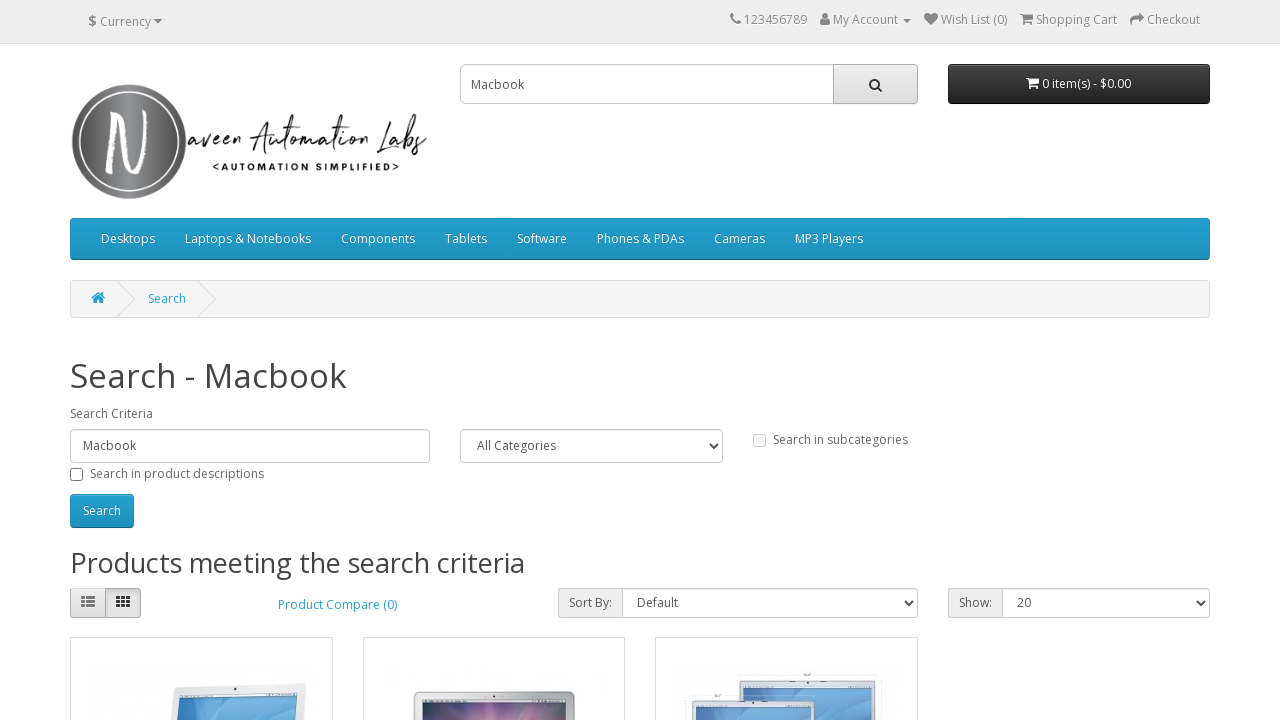

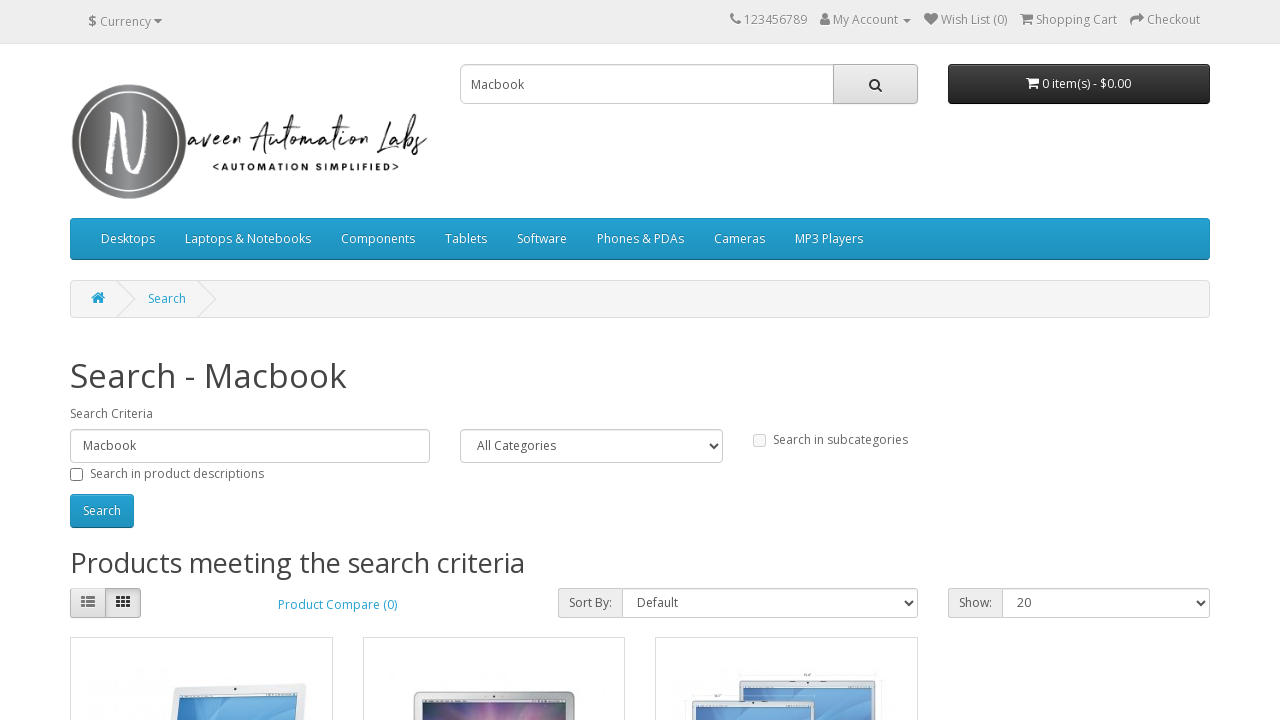